Tests JavaScript information alert by clicking the alert button, accepting the alert, and verifying the success message is displayed.

Starting URL: http://practice.cydeo.com/javascript_alerts

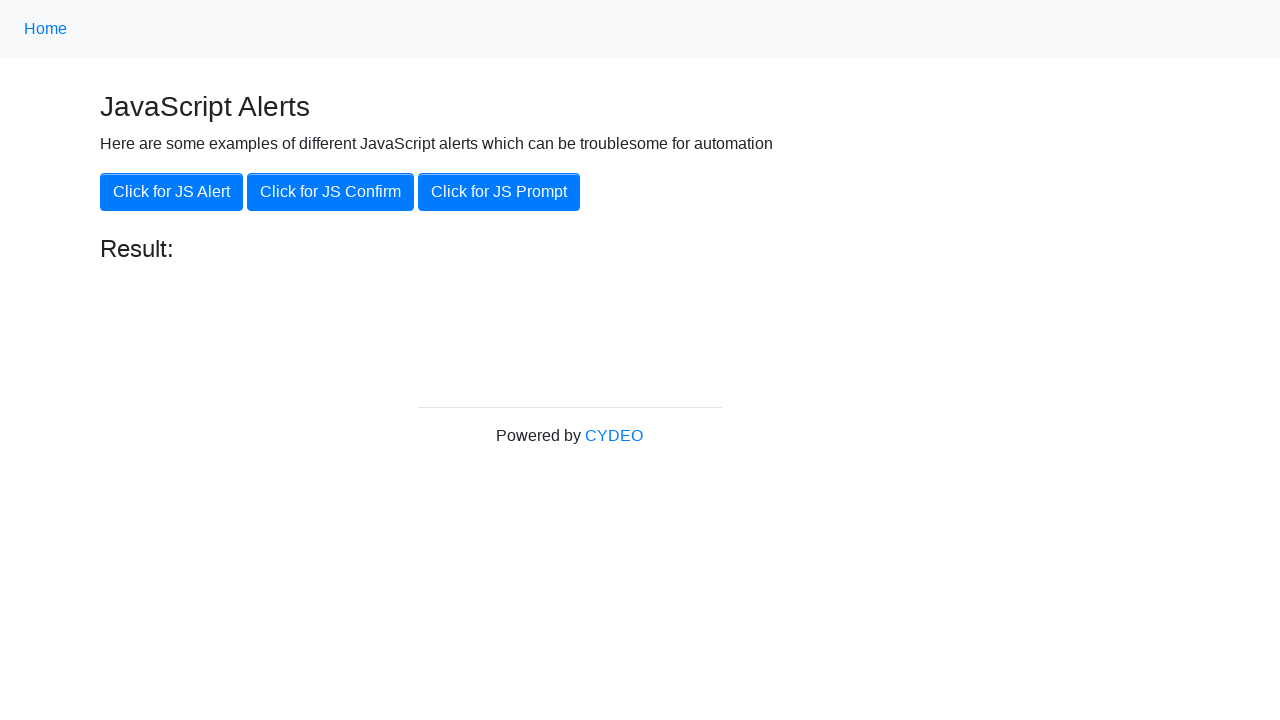

Clicked the 'Click for JS Alert' button at (172, 192) on xpath=//button[.='Click for JS Alert']
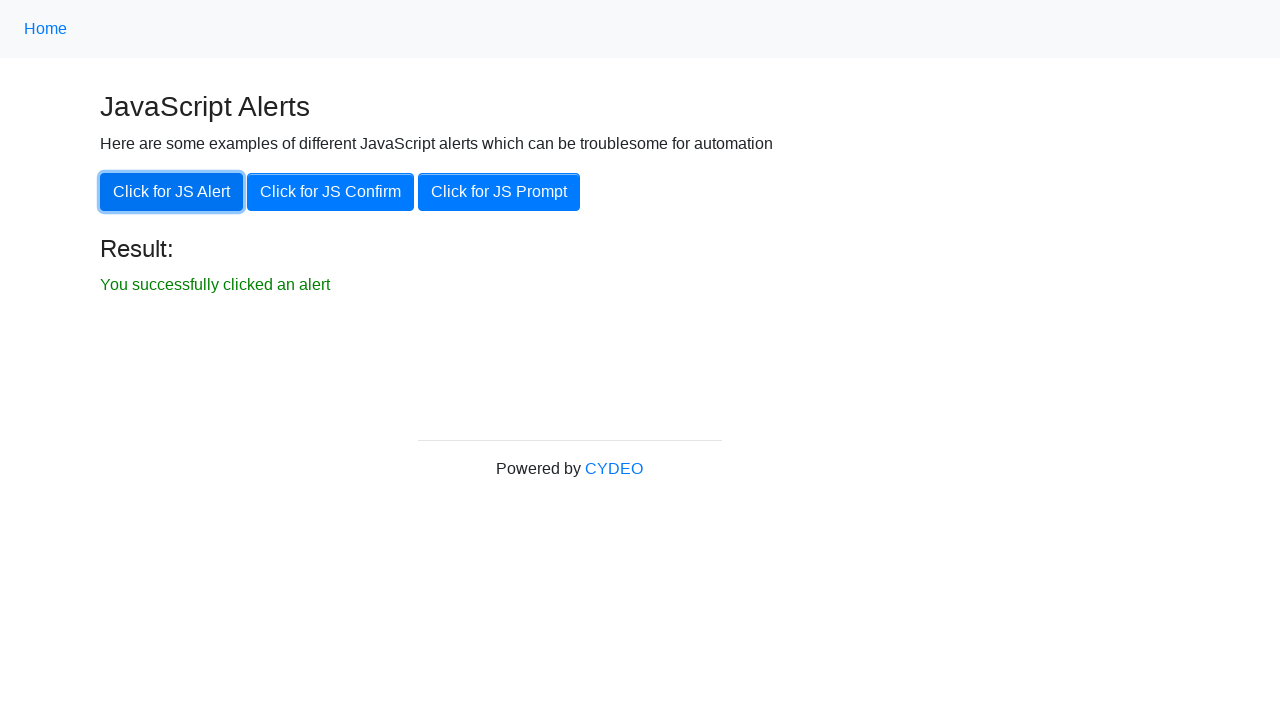

Registered dialog handler to accept alert
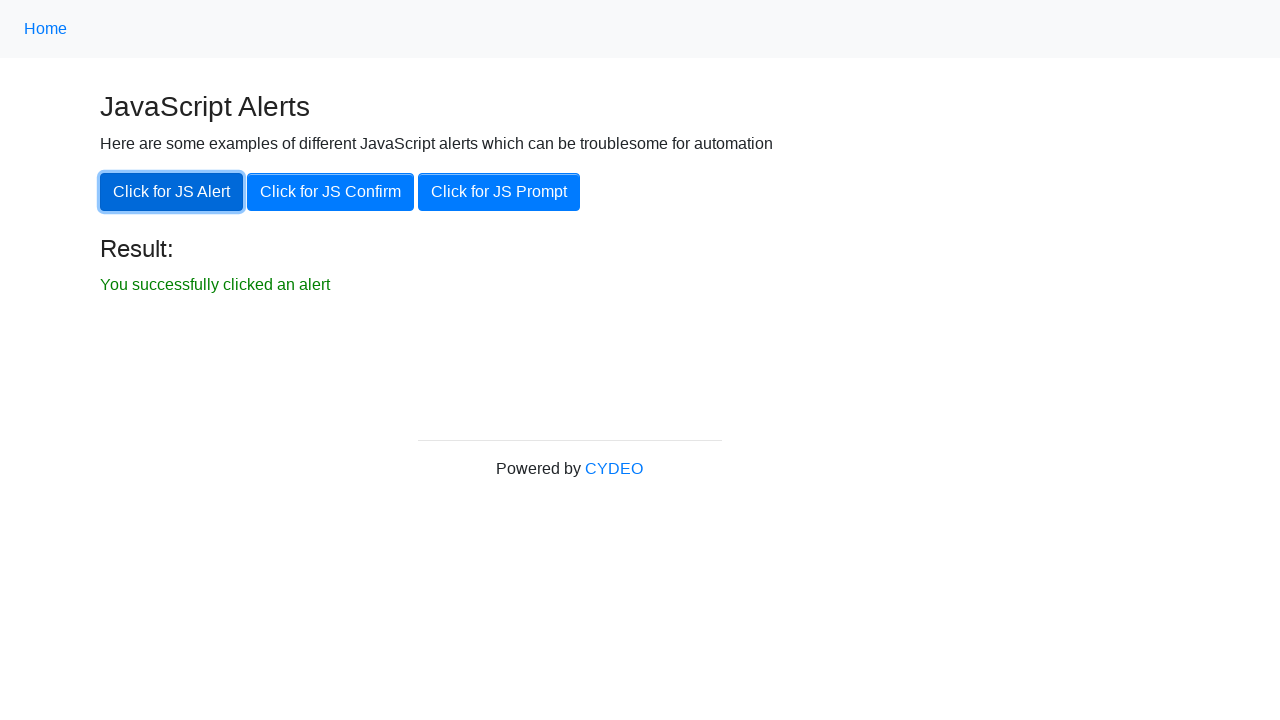

Clicked the 'Click for JS Alert' button again to trigger alert at (172, 192) on xpath=//button[.='Click for JS Alert']
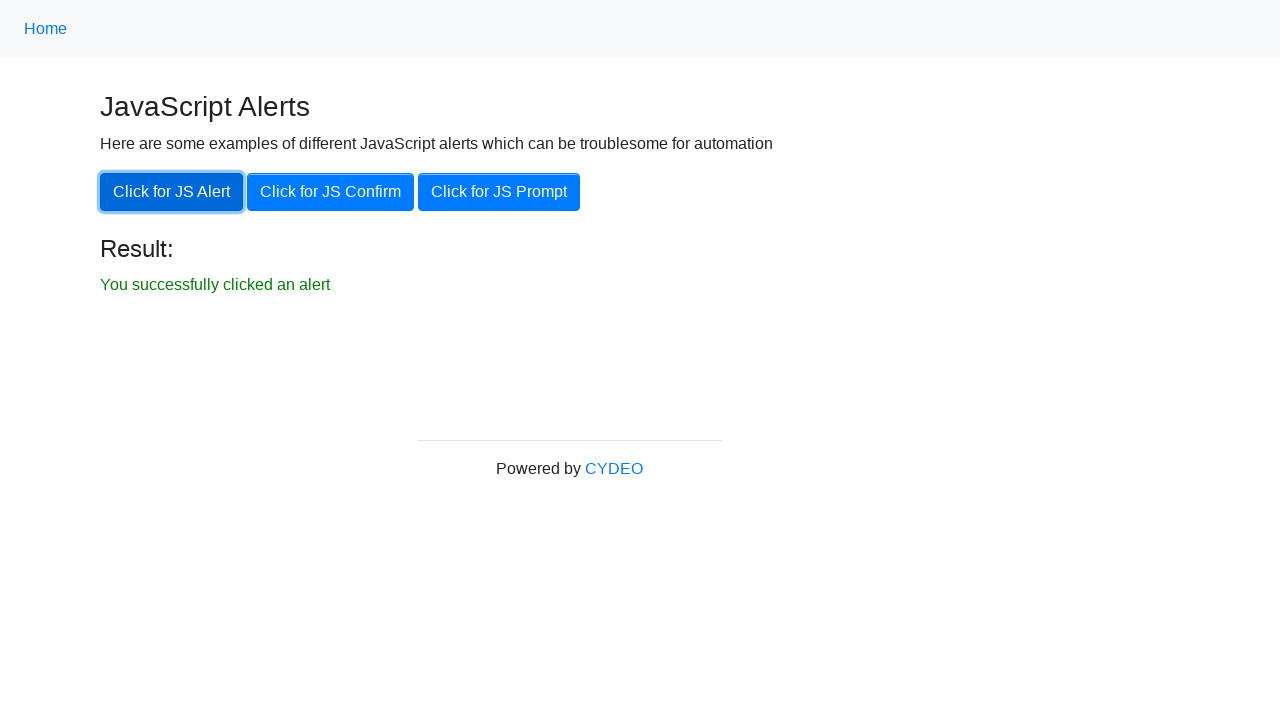

Waited for result element to become visible
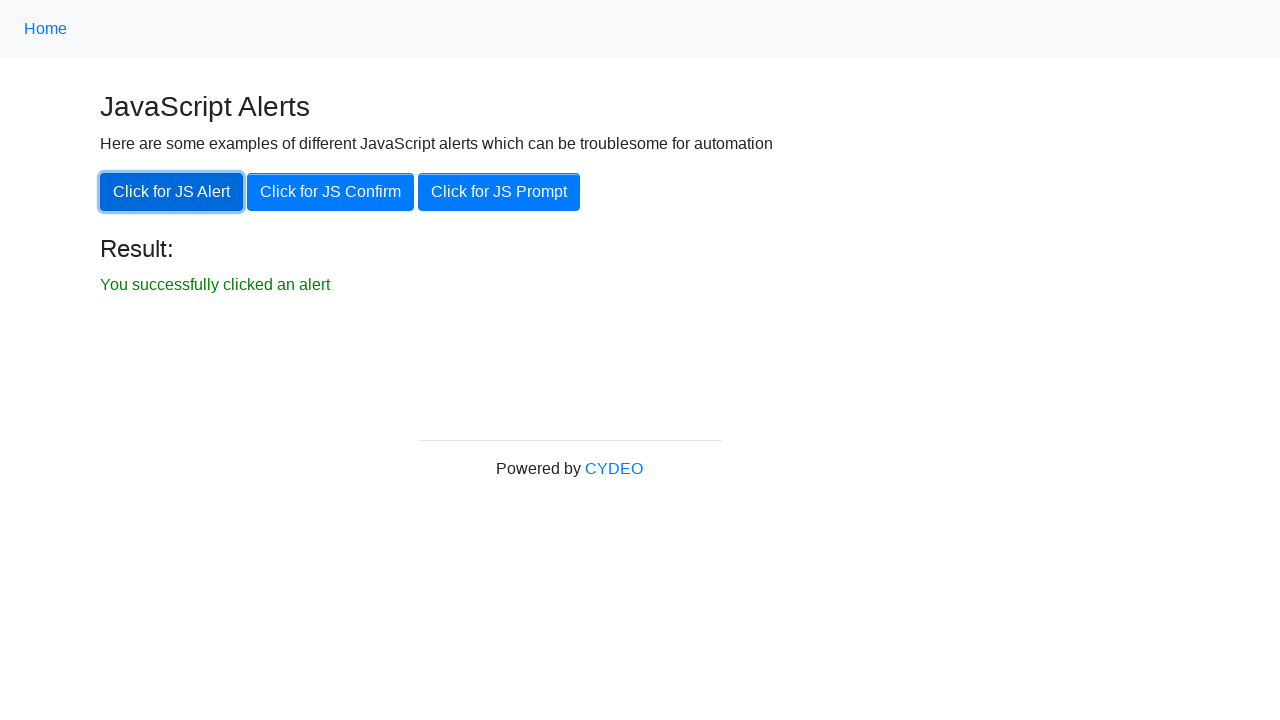

Retrieved result text: 'You successfully clicked an alert'
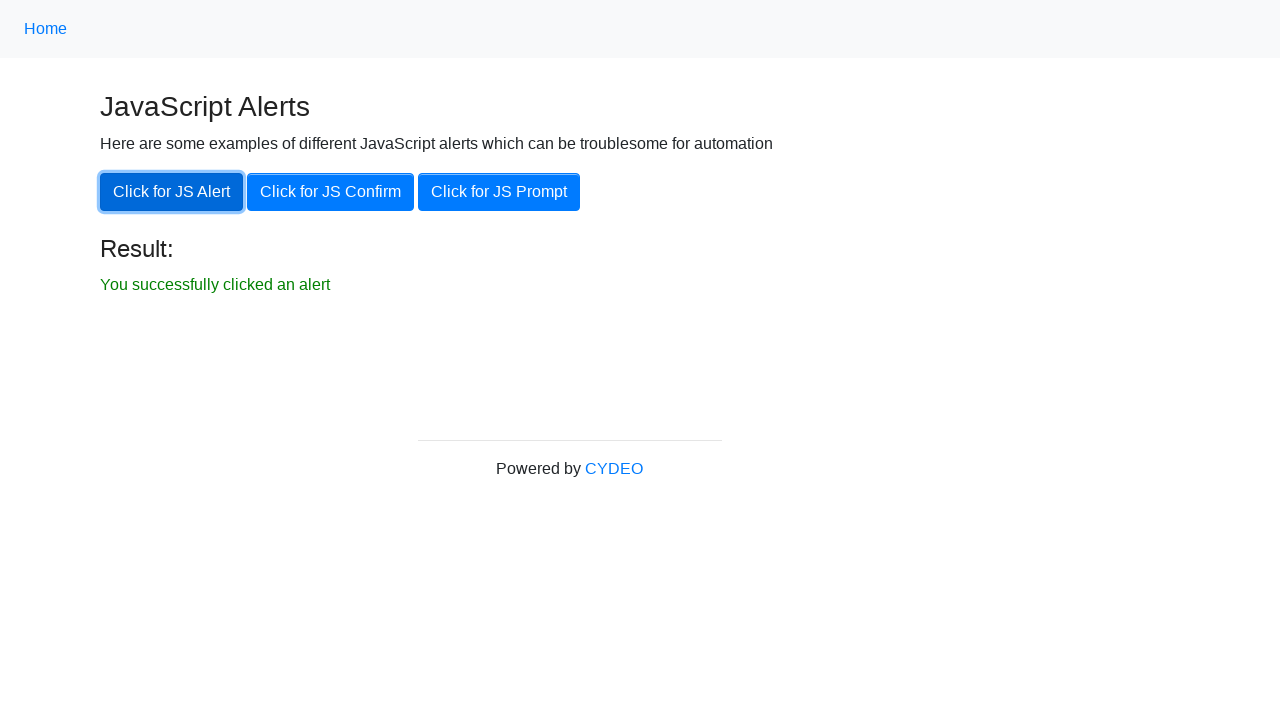

Verified that success message 'You successfully clicked an alert' is displayed
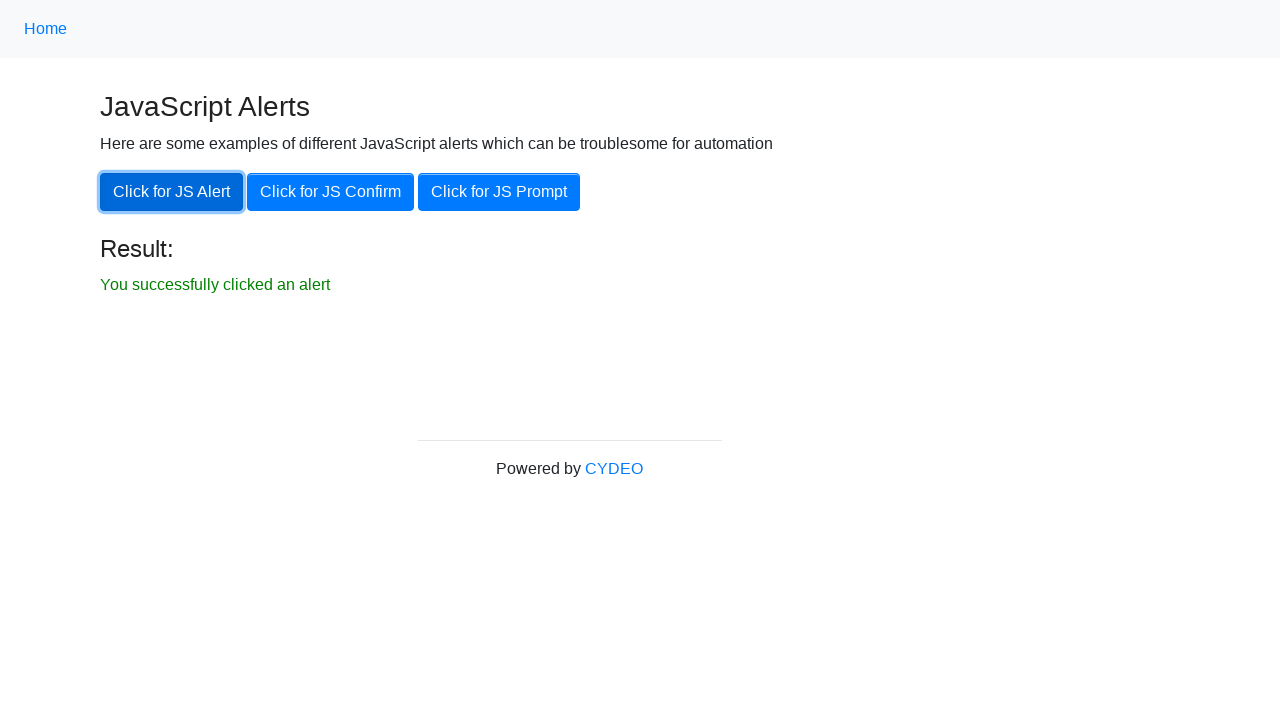

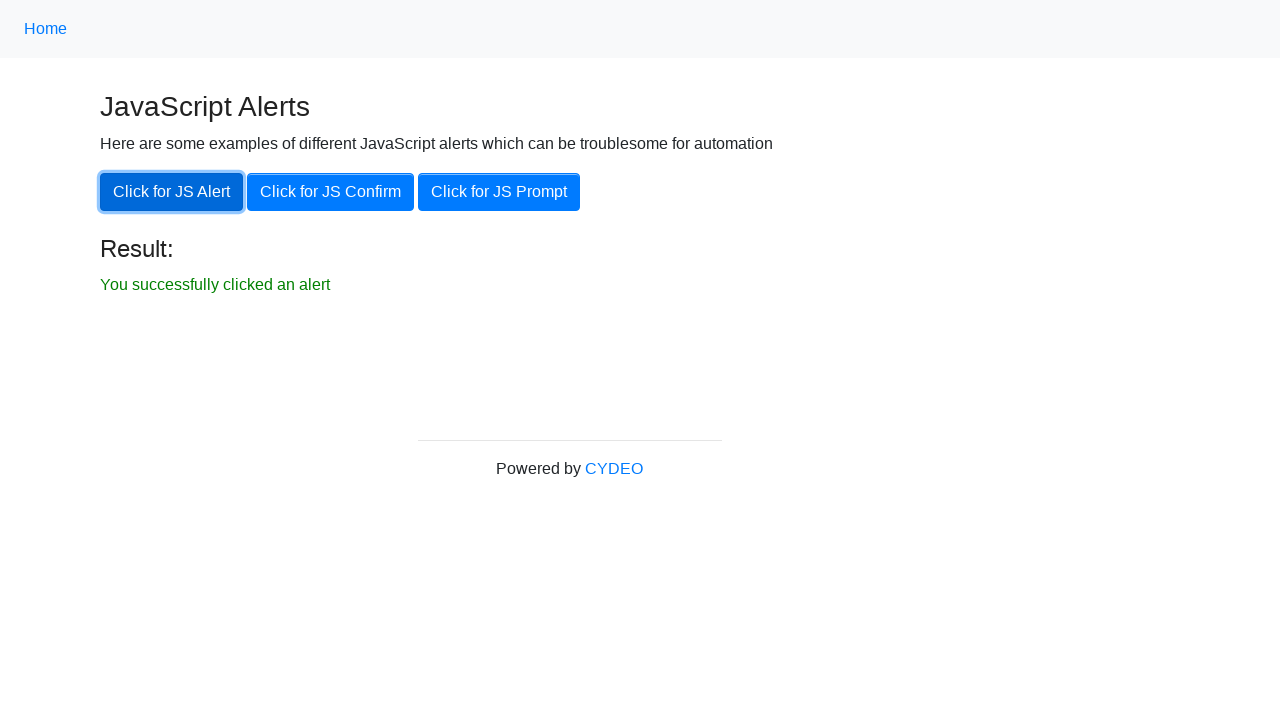